Tests email confirmation validation by entering mismatched email addresses

Starting URL: https://alada.vn/tai-khoan/dang-ky.html

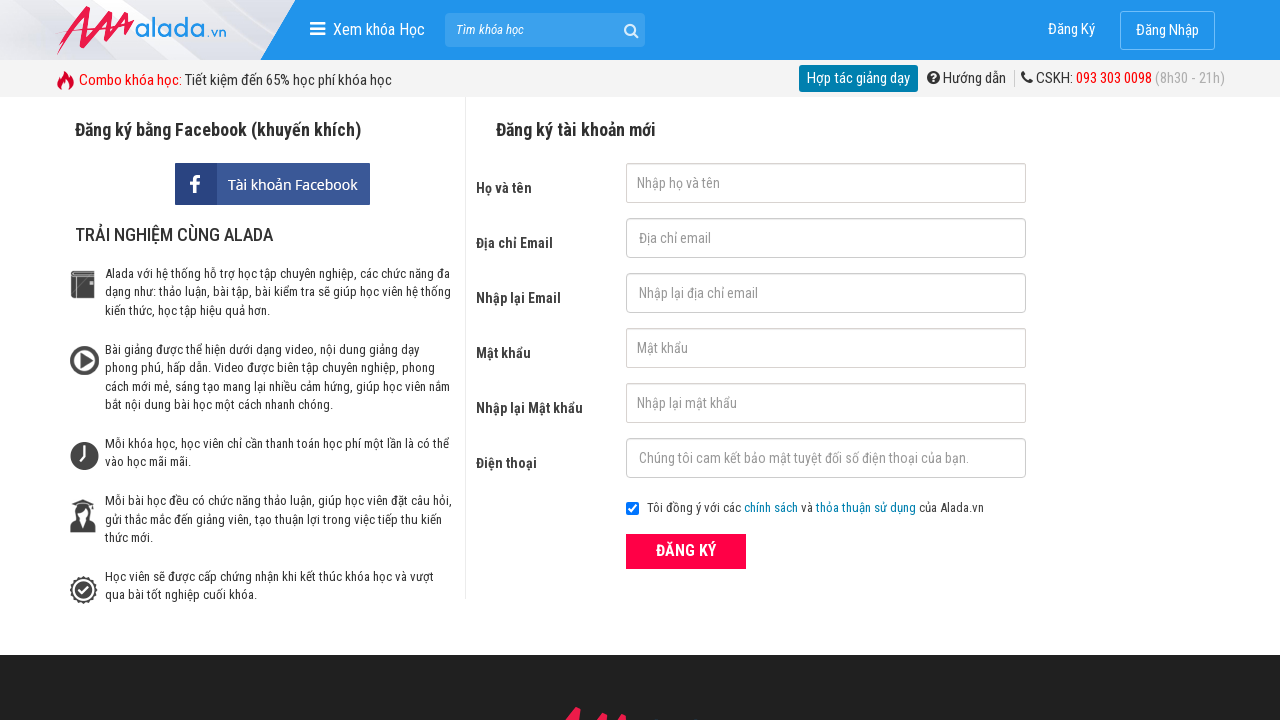

Filled firstname field with ' Pool' on #txtFirstname
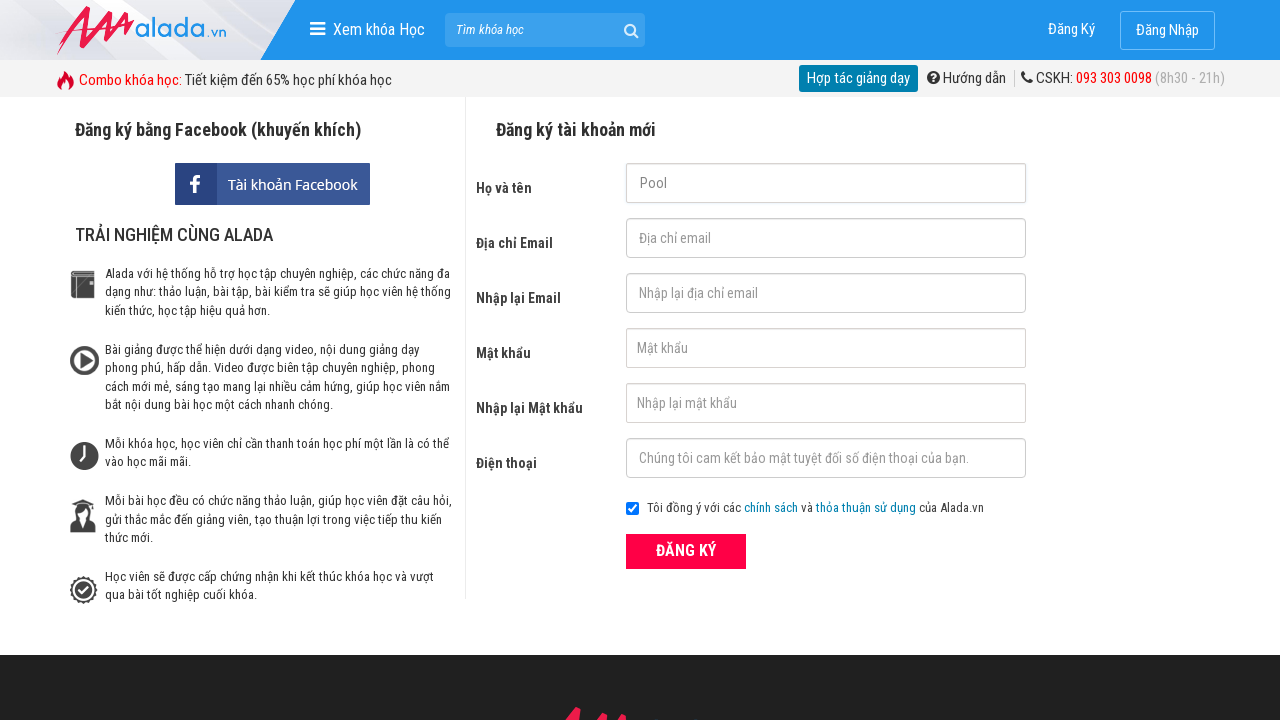

Filled email field with 'tranthinhquangnam@gmail.net' on #txtEmail
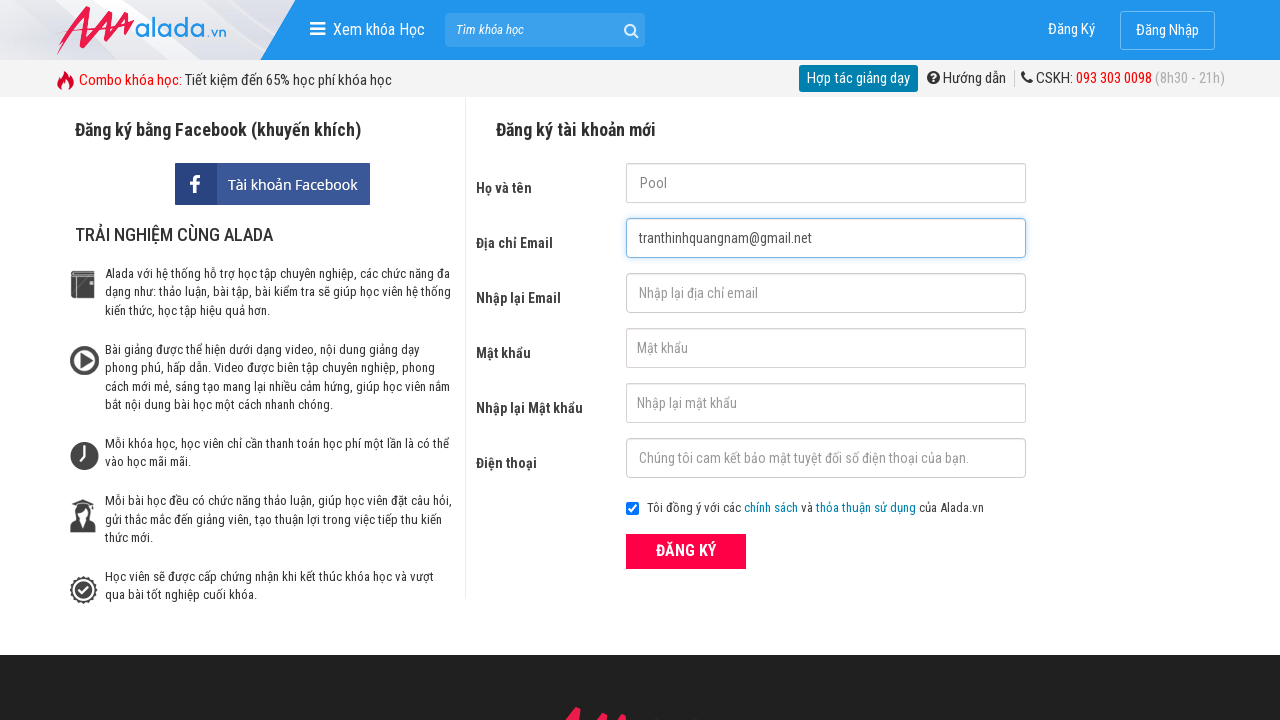

Filled confirm email field with mismatched address 'tranthinhquangnam@gmail.net.vn' on #txtCEmail
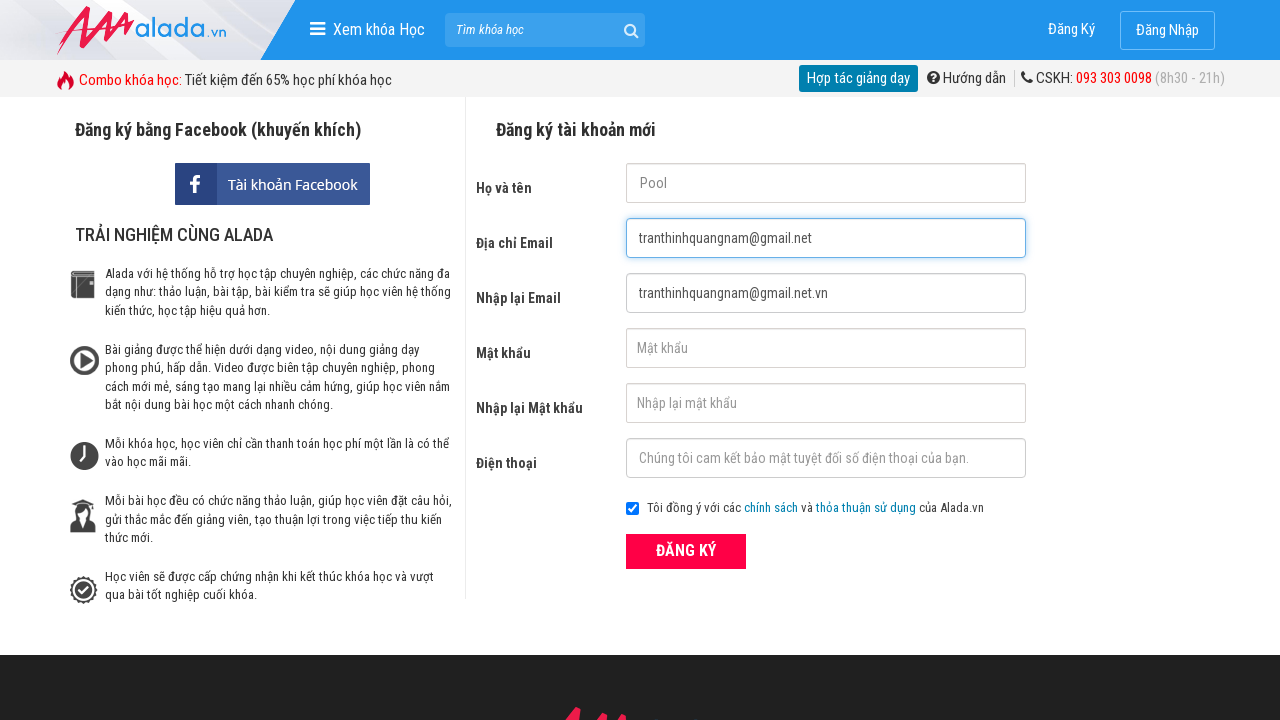

Filled password field with '1234567' on #txtPassword
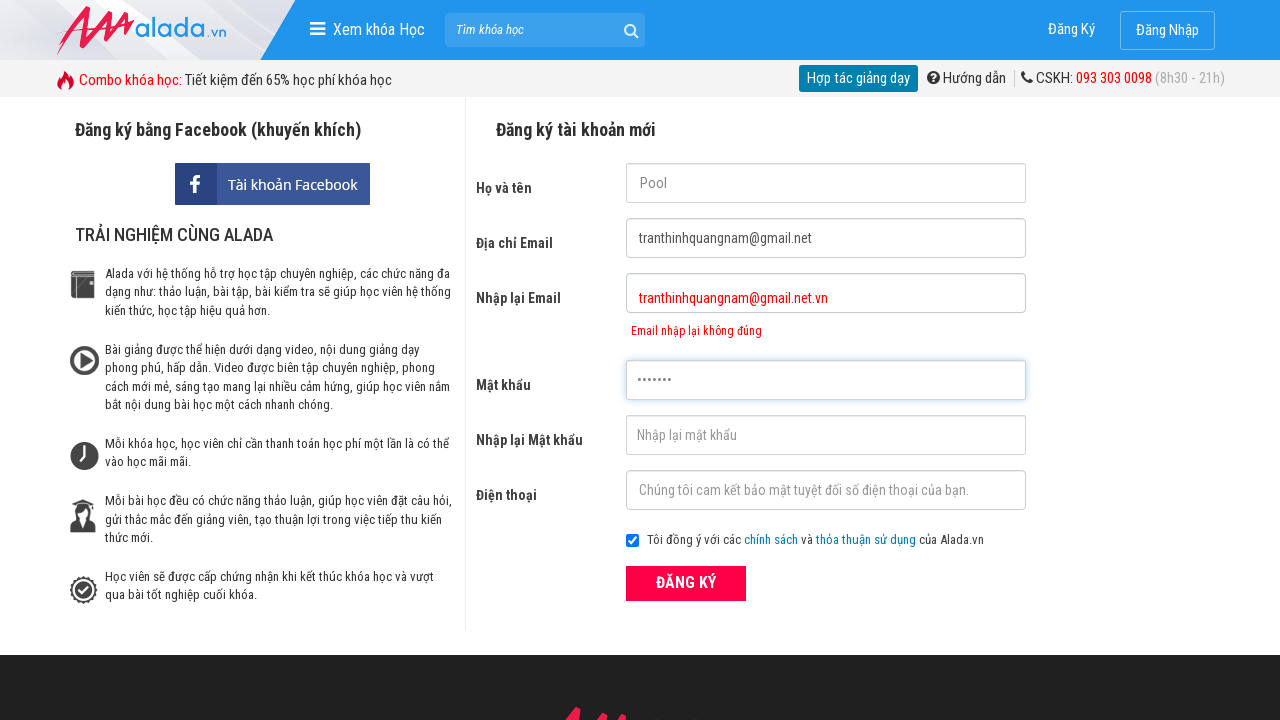

Filled confirm password field with '1234567' on #txtCPassword
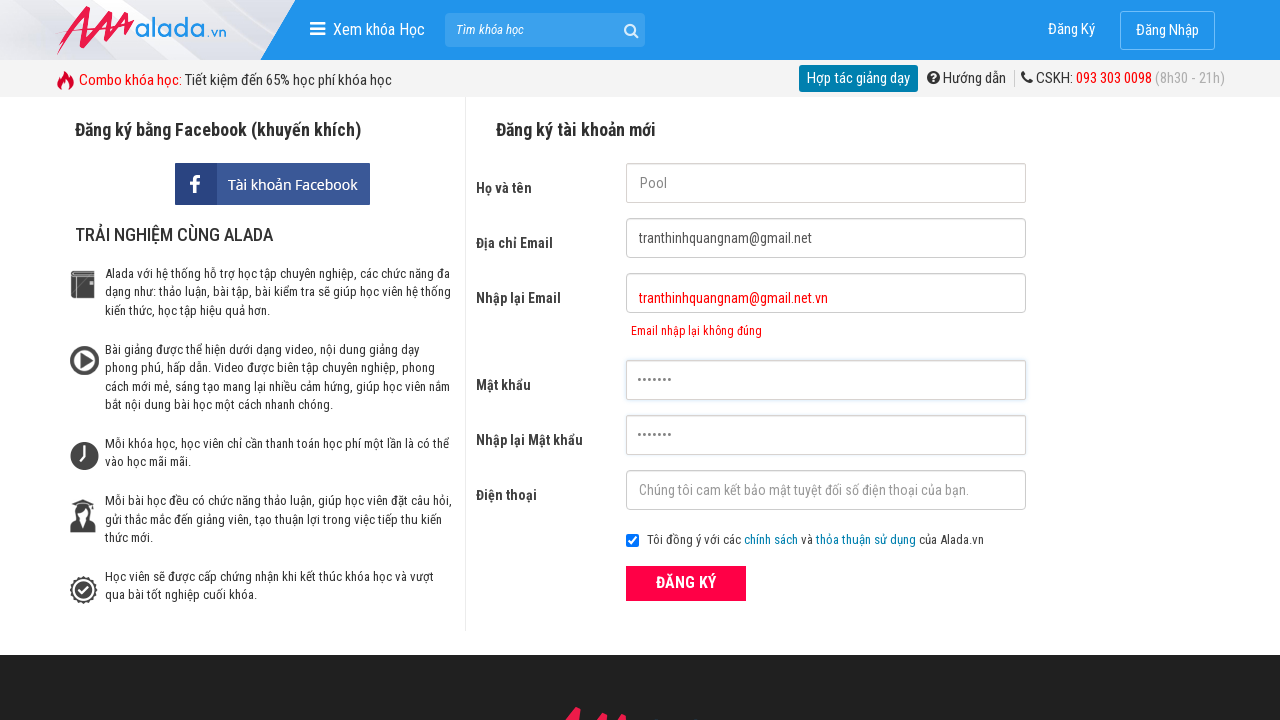

Filled phone field with '0903912978' on #txtPhone
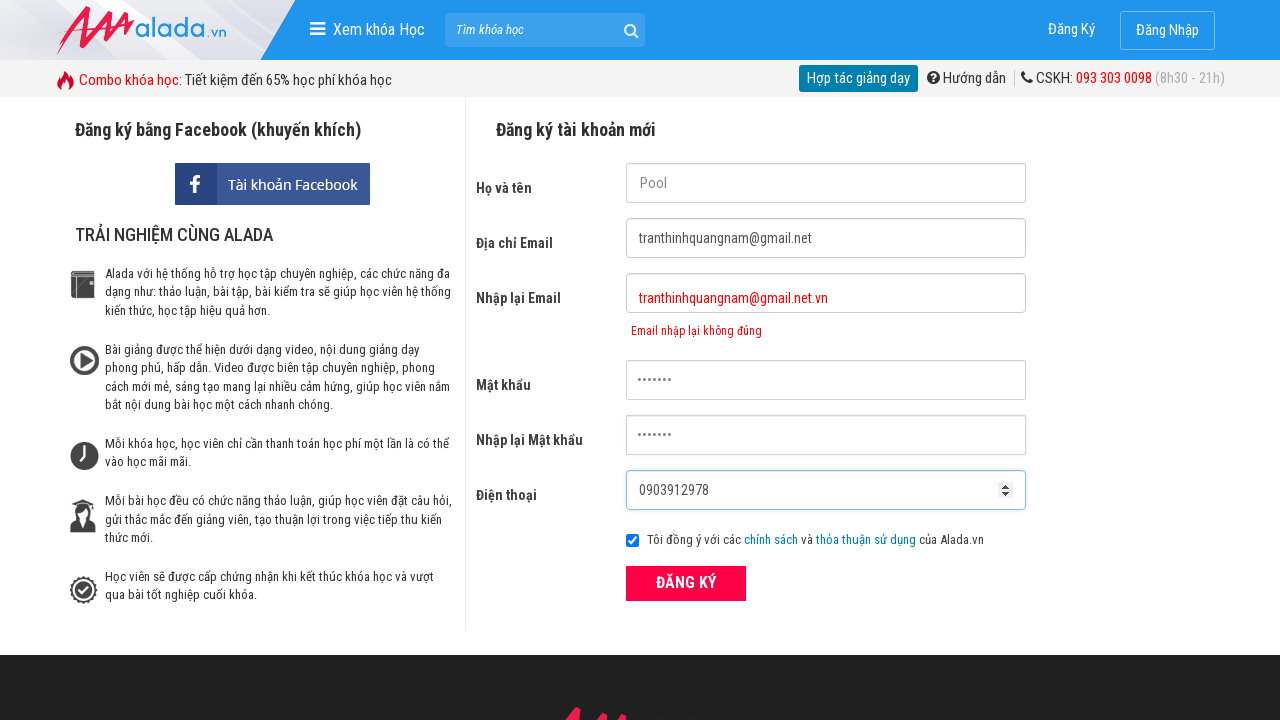

Email confirmation validation error message appeared
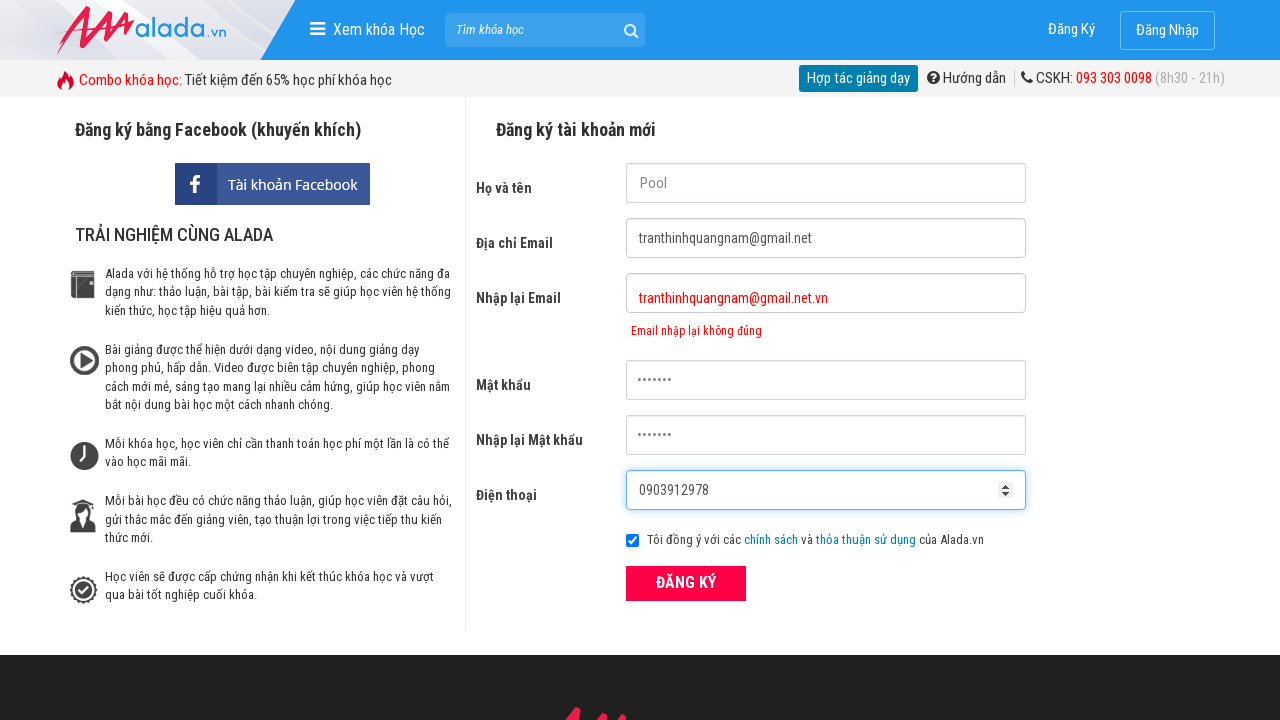

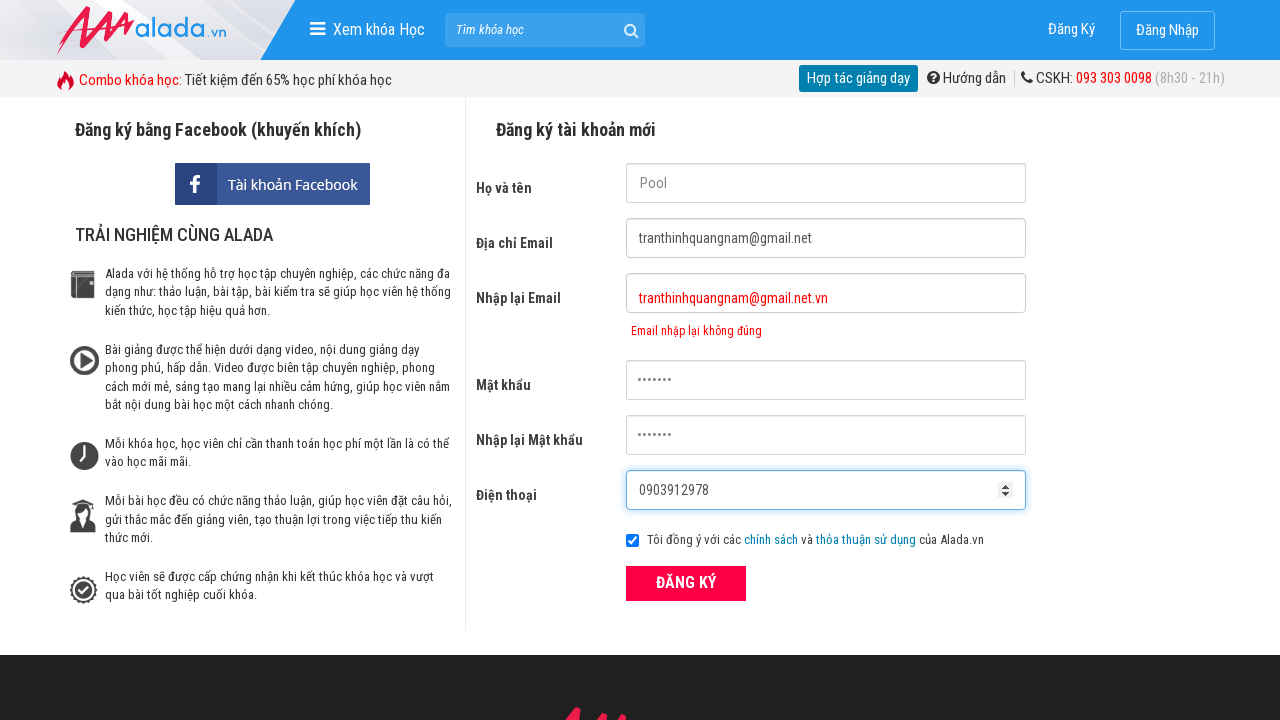